Navigates to the OrangeHRM login page and verifies that the Login button is present and visible

Starting URL: https://opensource-demo.orangehrmlive.com/web/index.php/auth/login

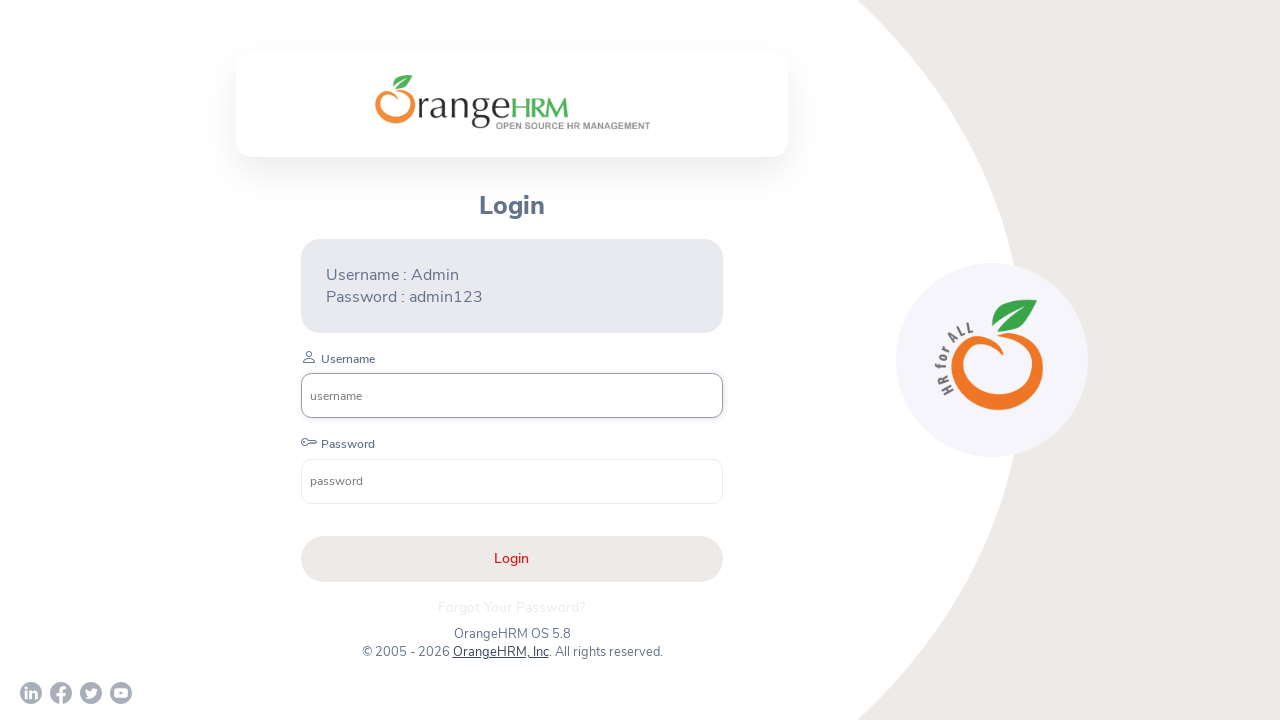

Navigated to OrangeHRM login page
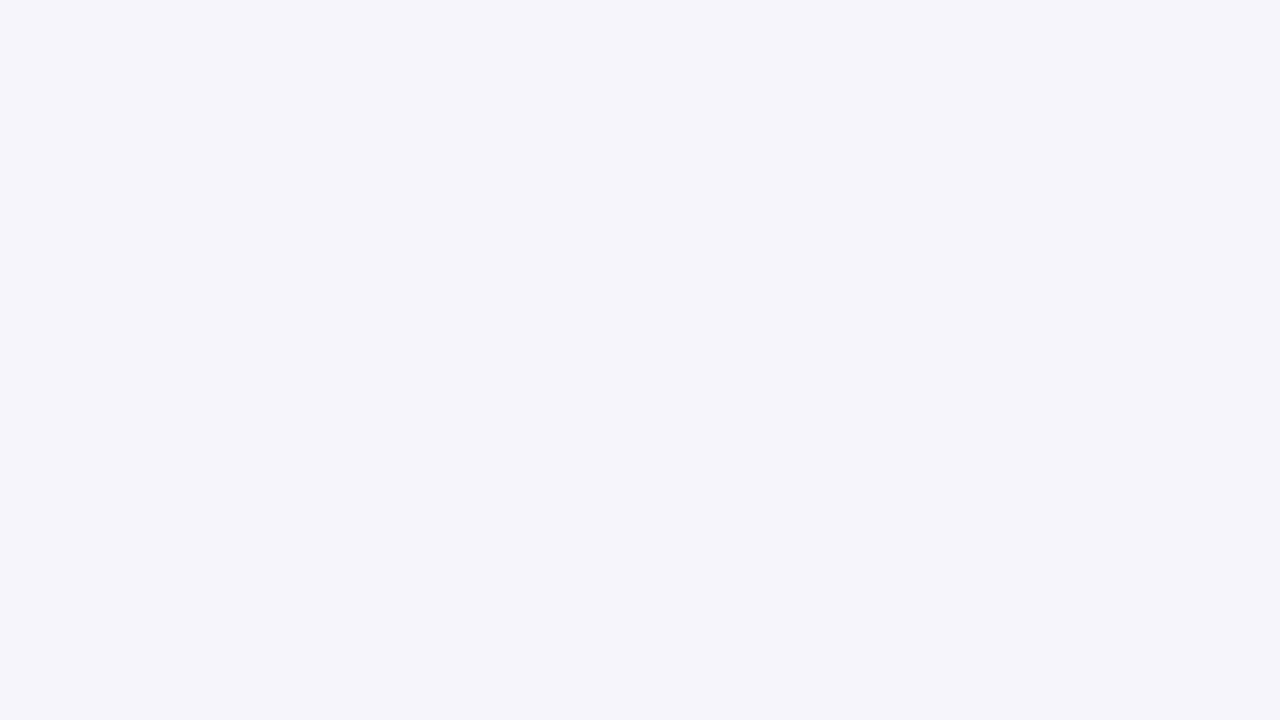

Login button is present and visible on the page
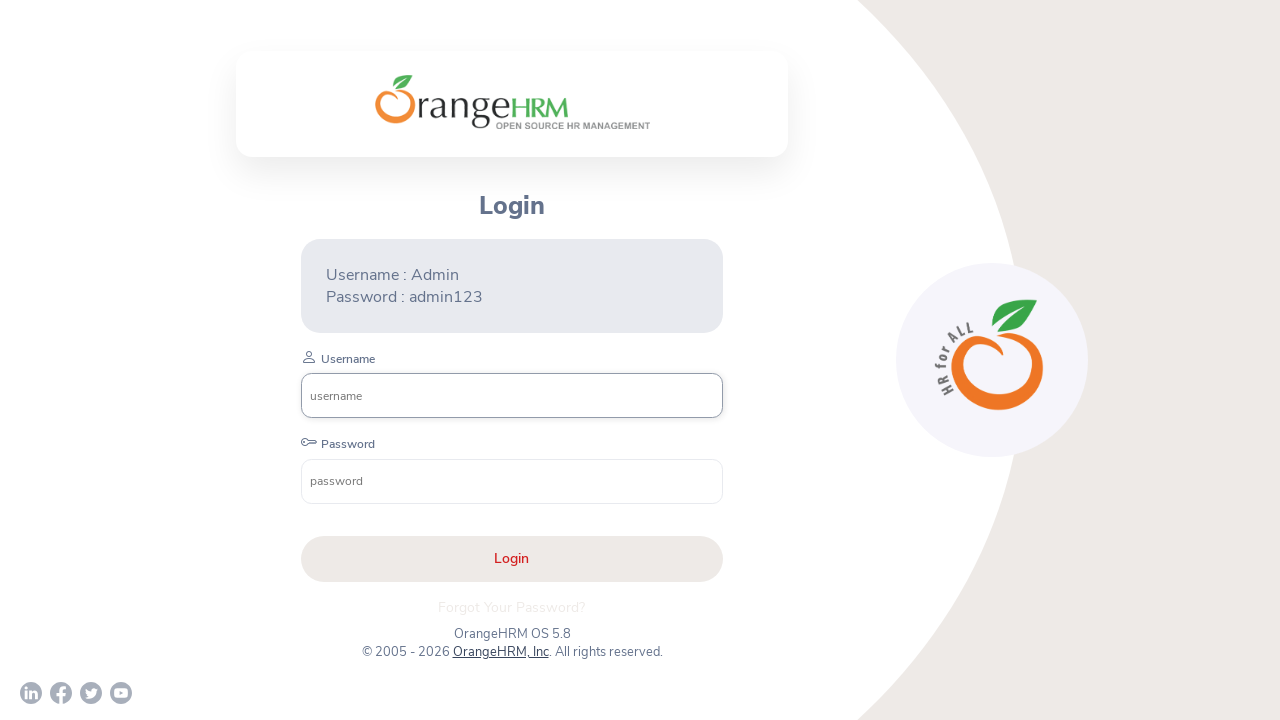

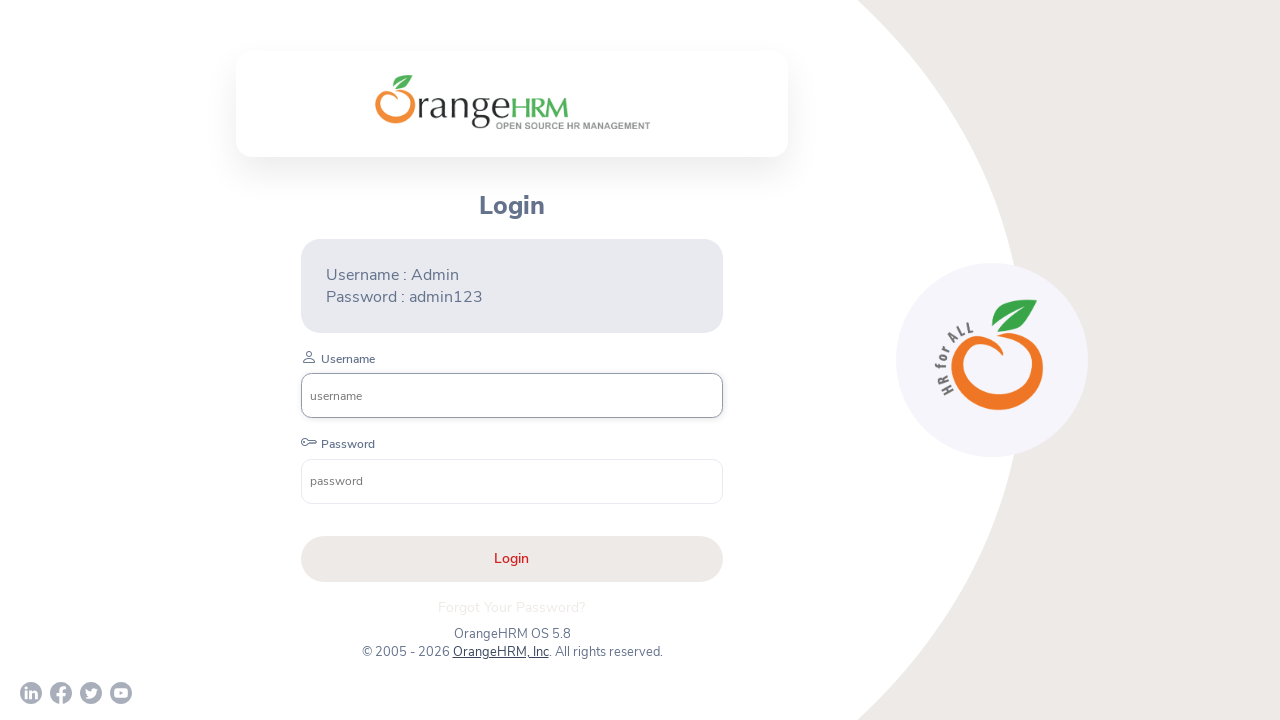